Tests file upload functionality by selecting a file and submitting the upload form, then verifying the success message is displayed.

Starting URL: https://the-internet.herokuapp.com/upload

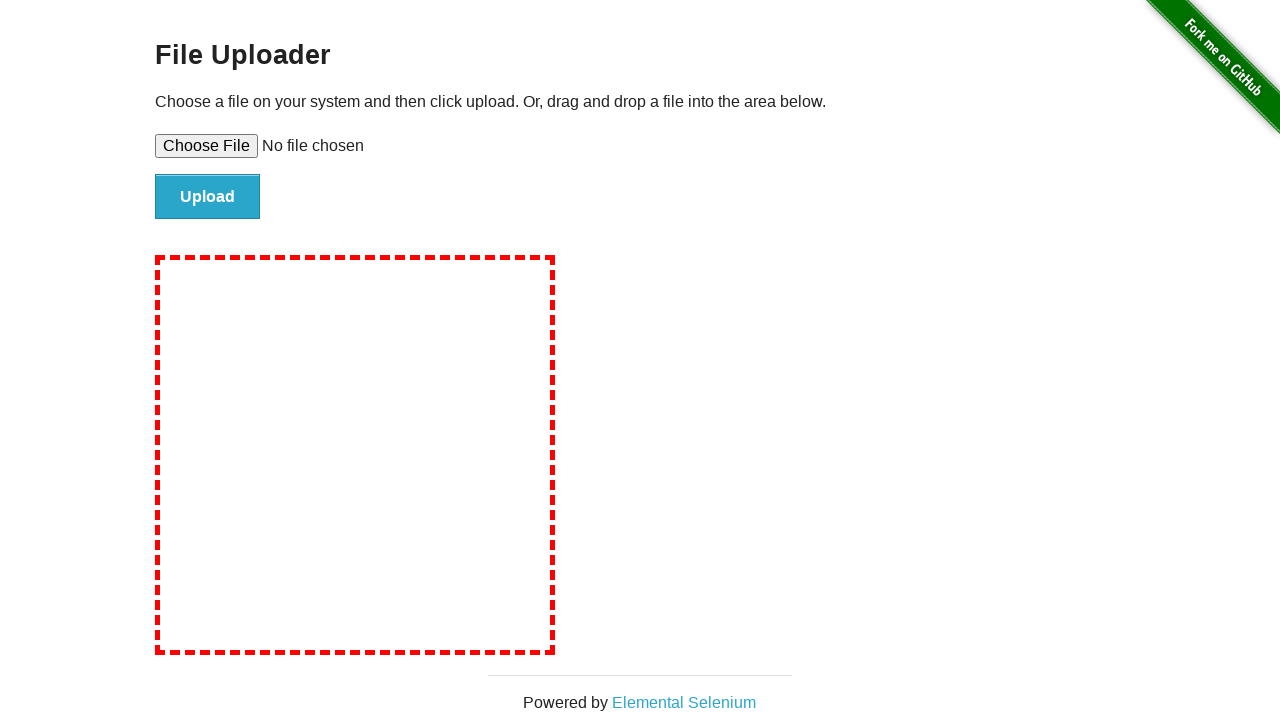

Selected test file for upload using file input
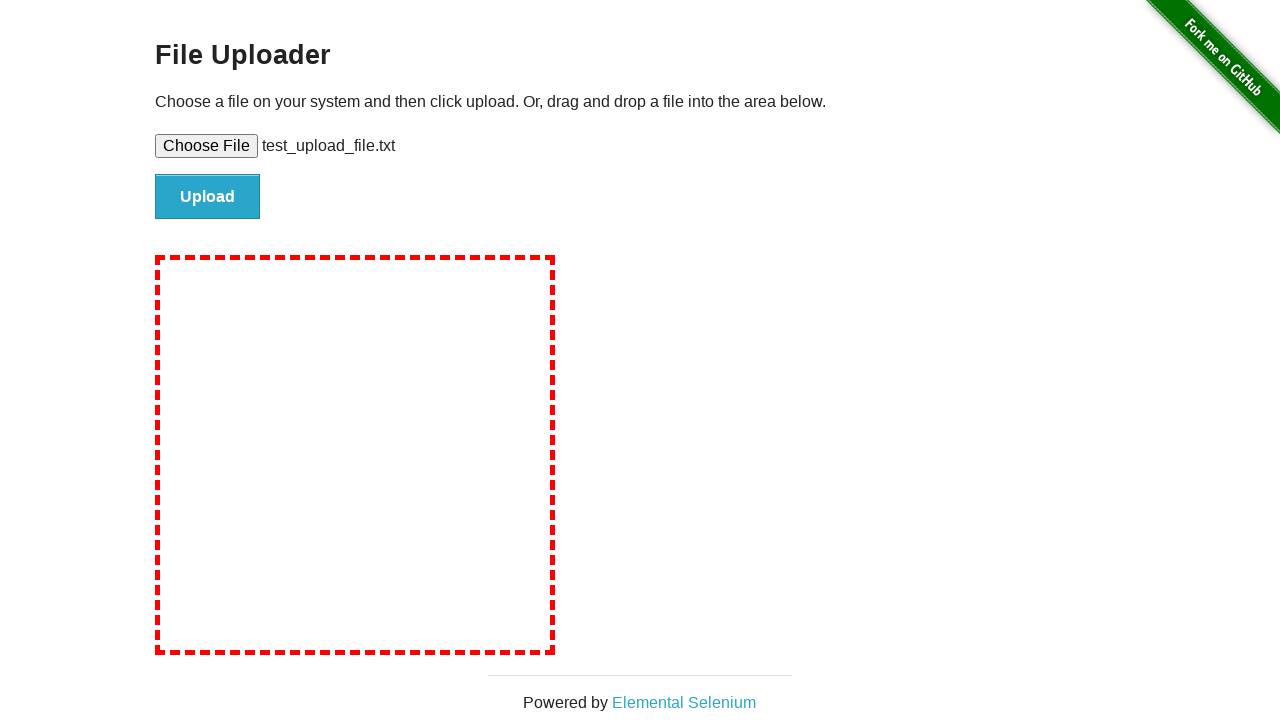

Clicked the upload button to submit the form at (208, 197) on #file-submit
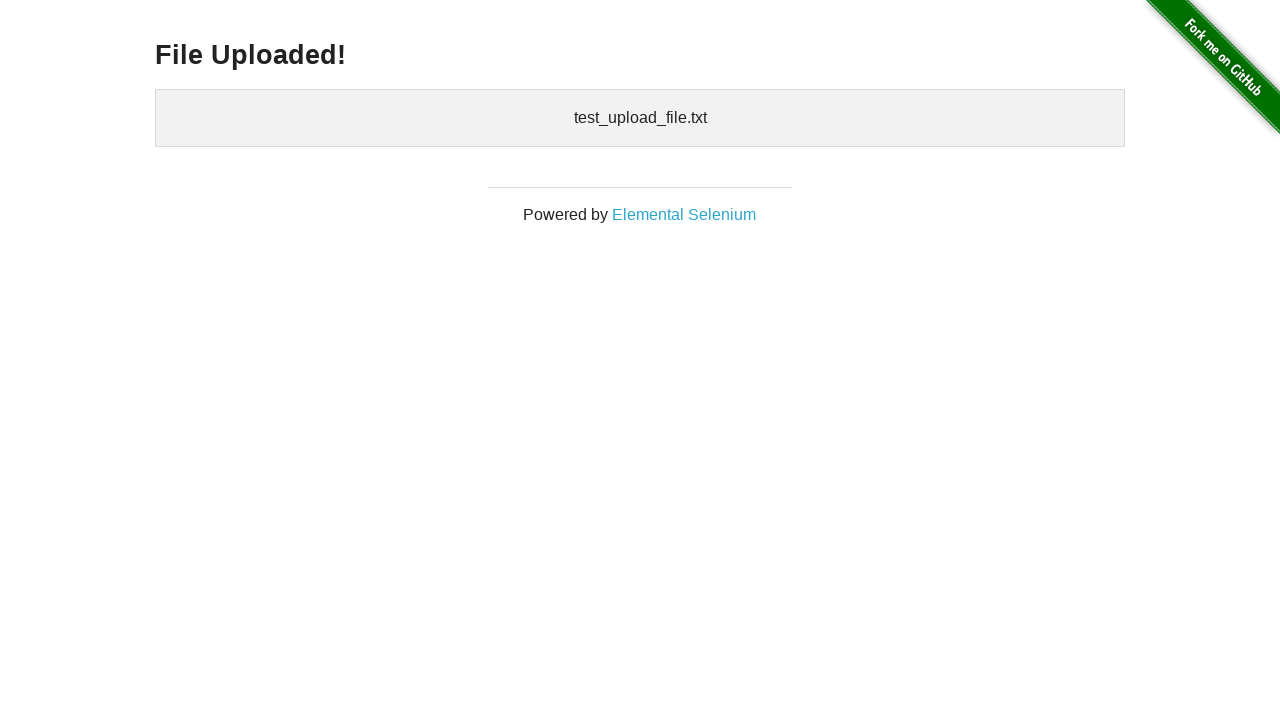

Waited for success message heading to appear
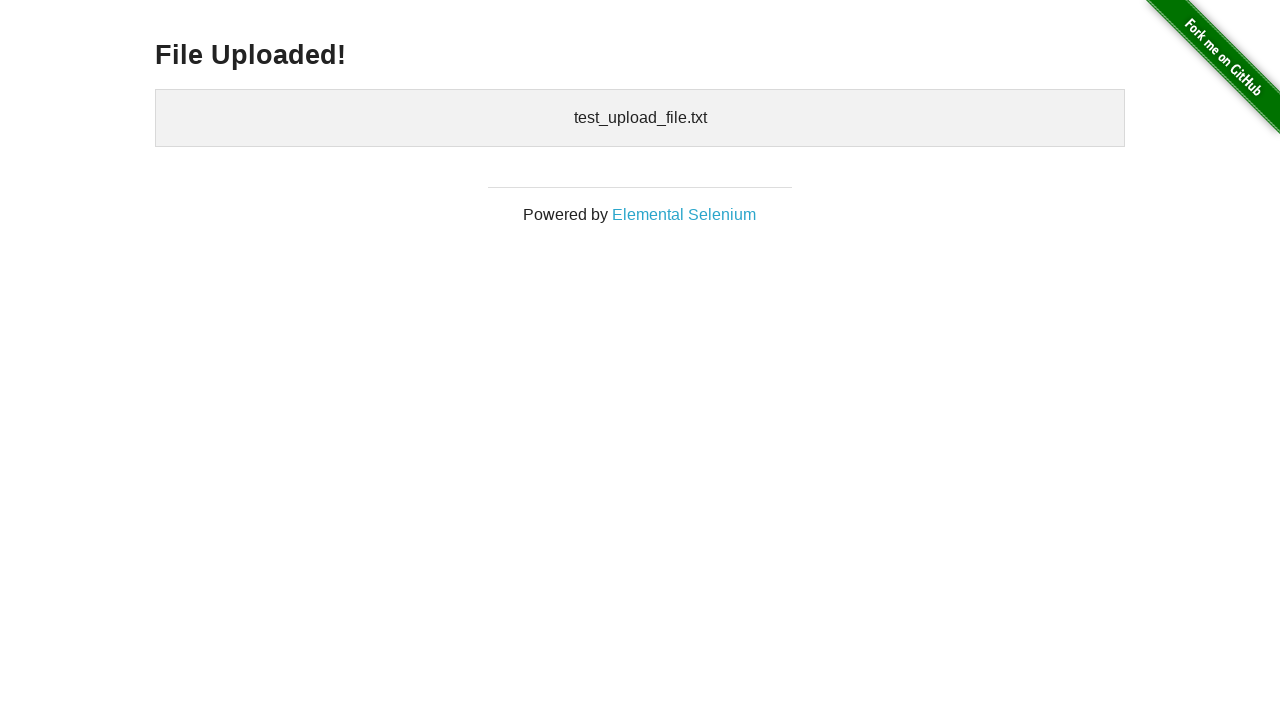

Located the 'File Uploaded!' success message element
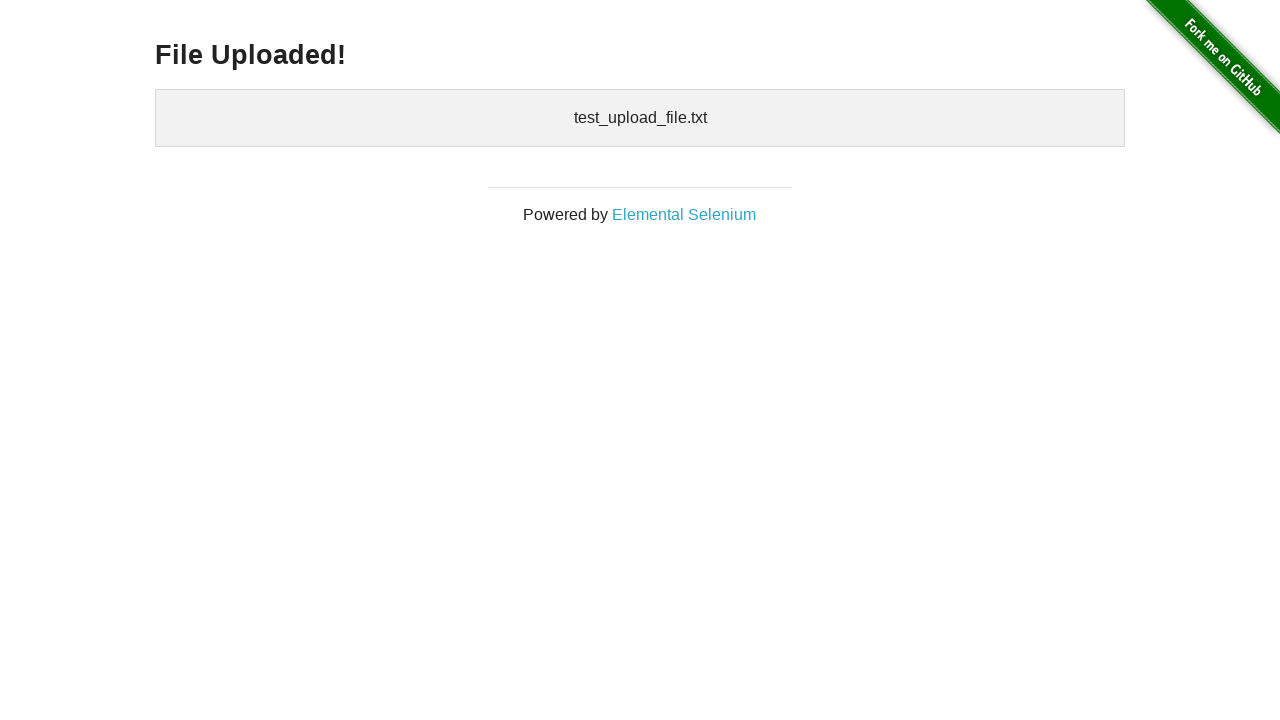

Verified that success message displays 'File Uploaded!'
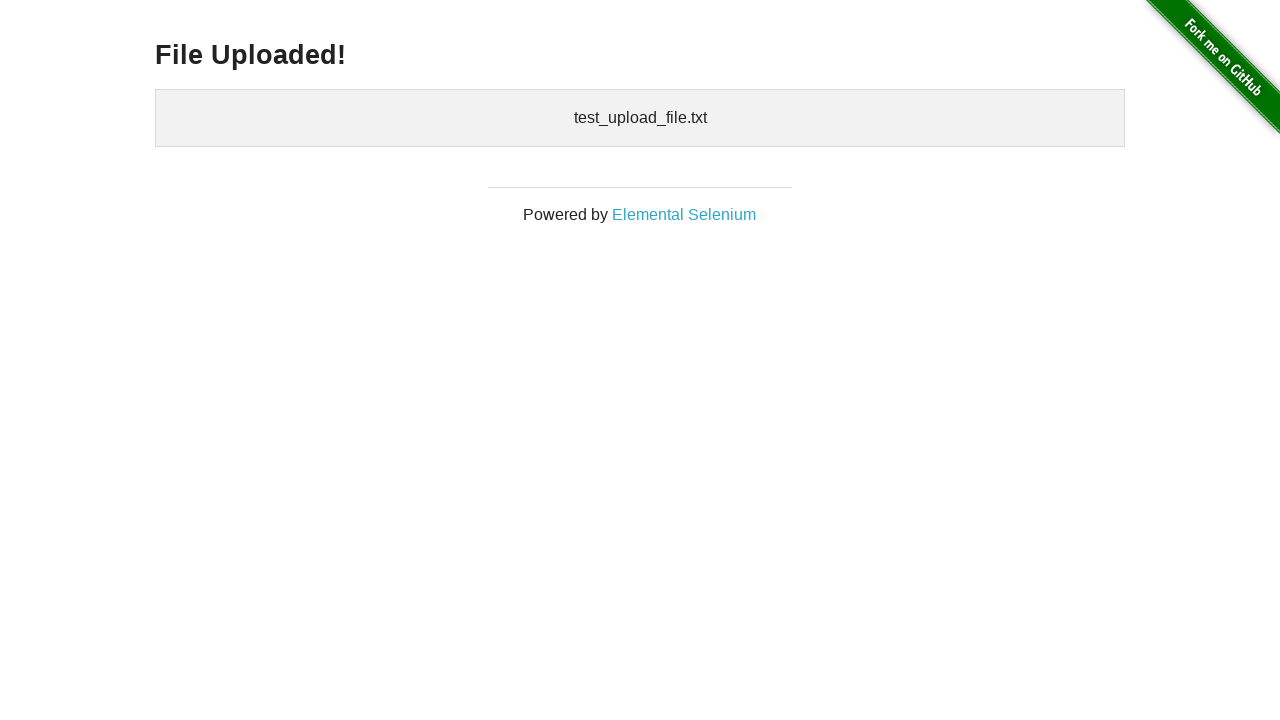

Cleaned up temporary test file
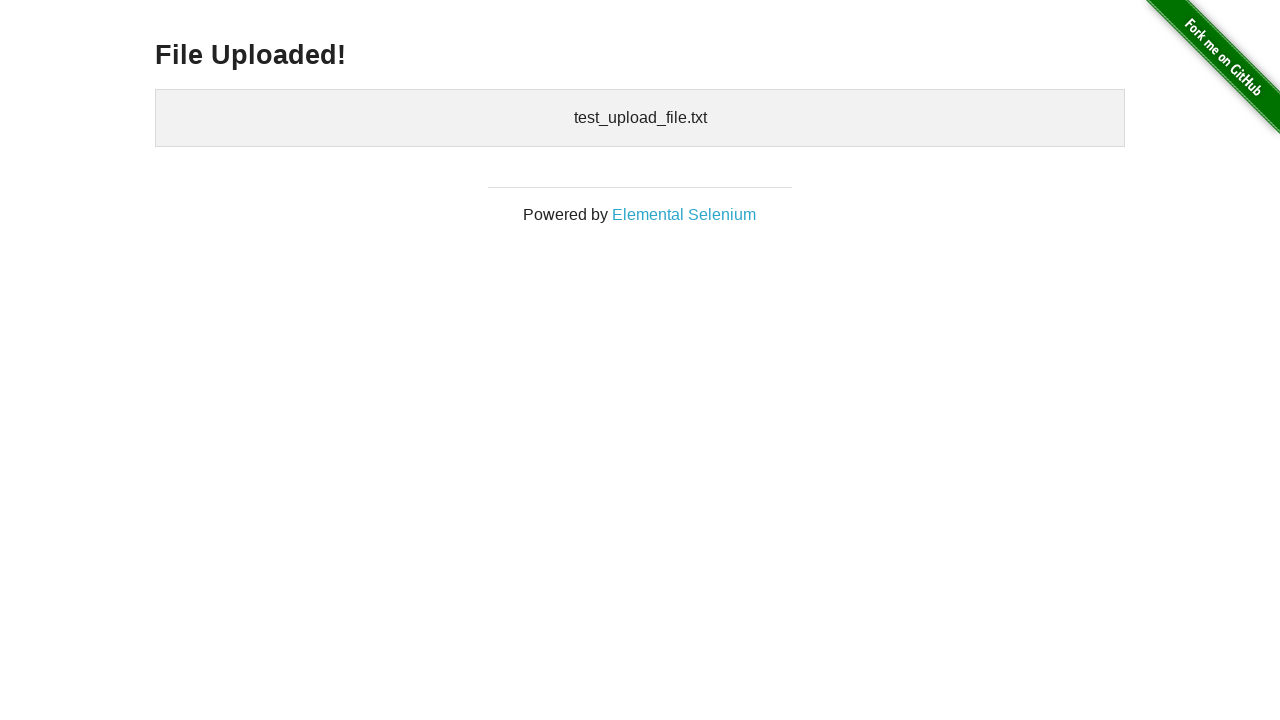

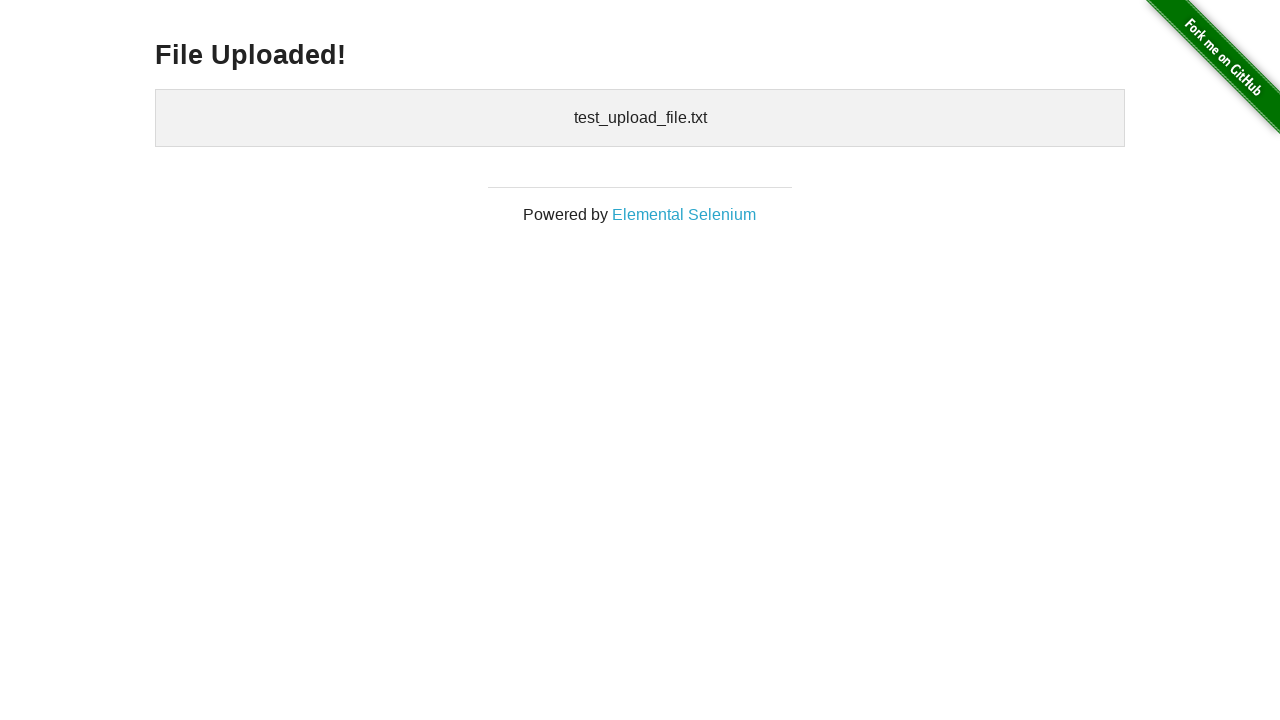